Tests checkbox interactions including checking display/enable status, selecting and unselecting a checkbox, and verifying selection state

Starting URL: http://the-internet.herokuapp.com/checkboxes

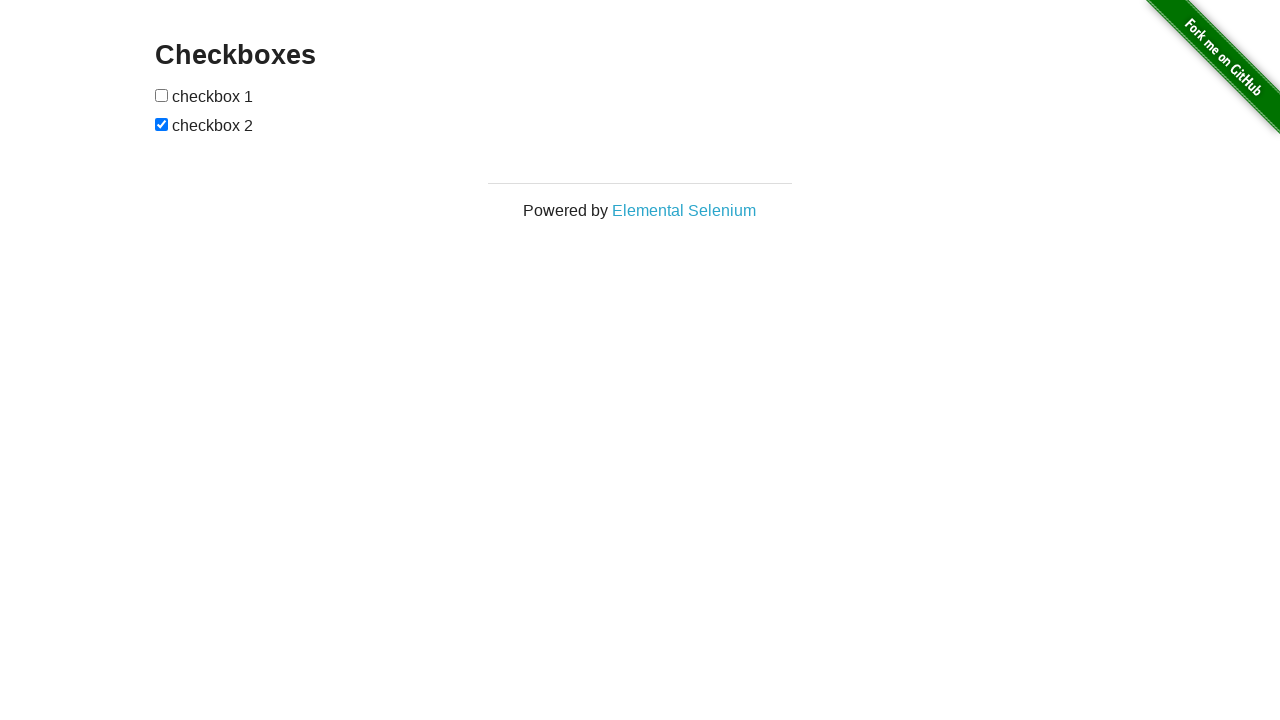

Located the first checkbox element
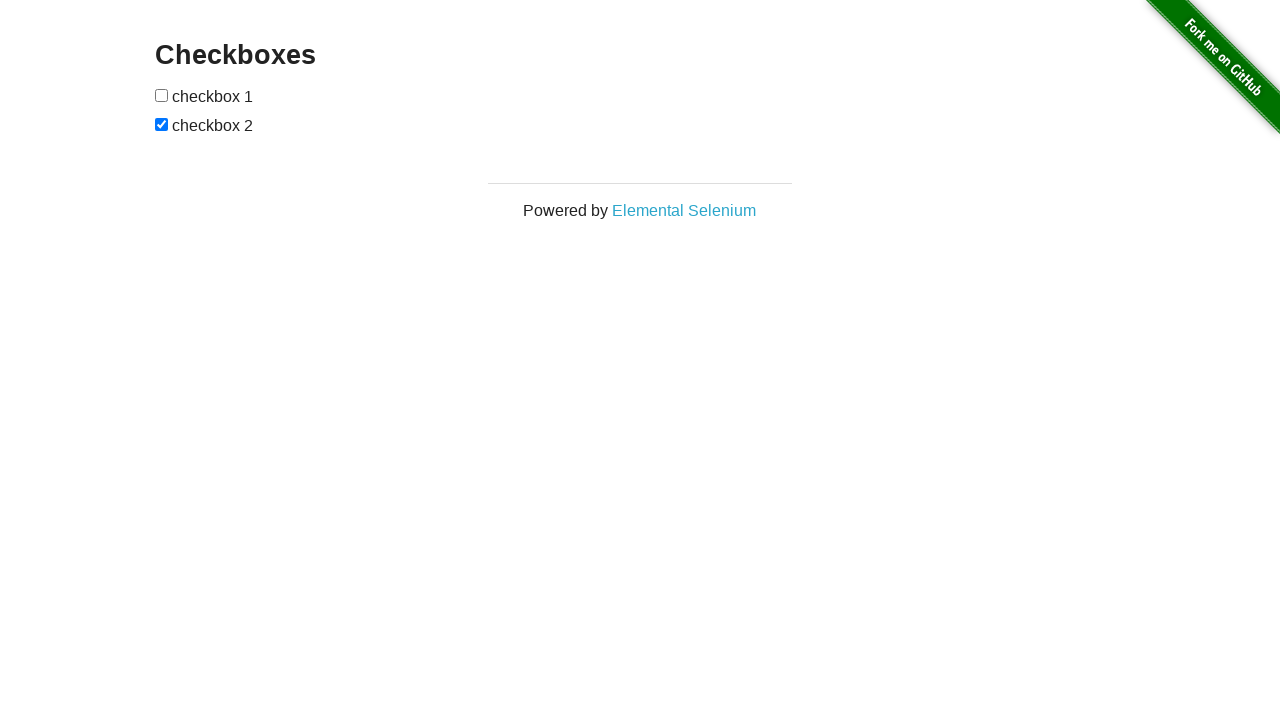

Verified first checkbox is visible
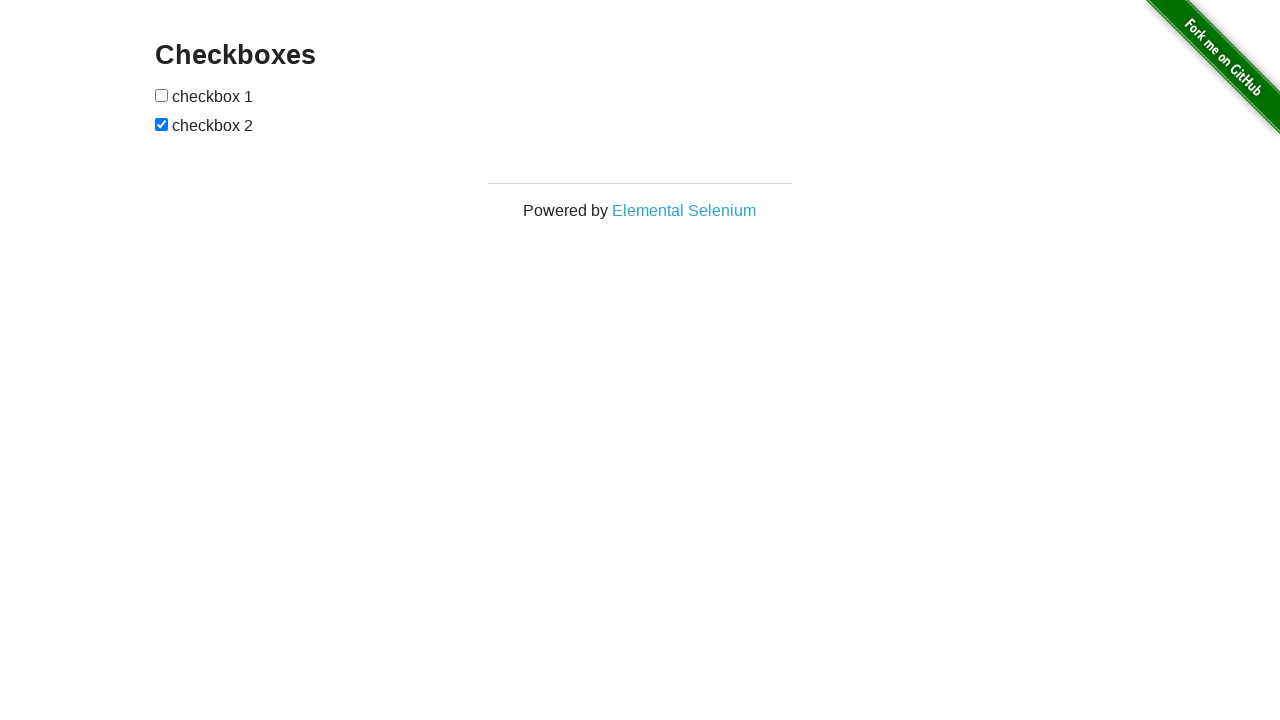

Verified first checkbox is enabled
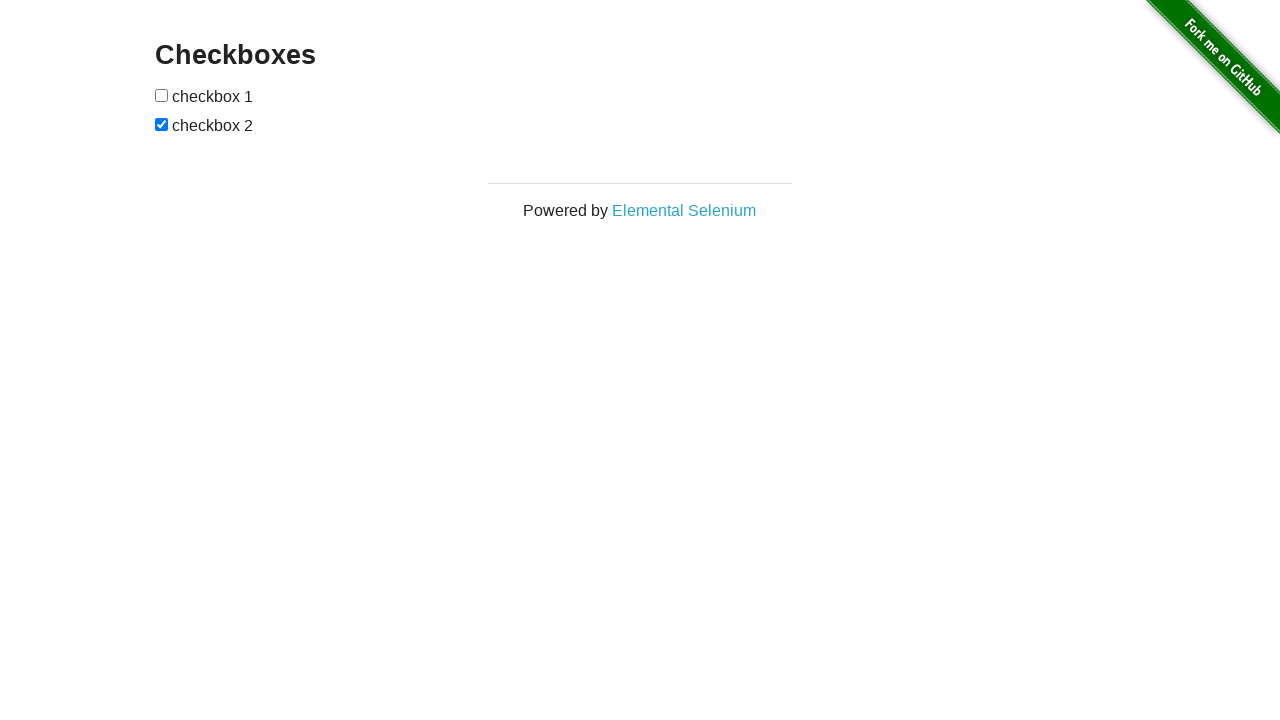

Clicked first checkbox to select it at (162, 95) on xpath=//form[@id='checkboxes']/input[1]
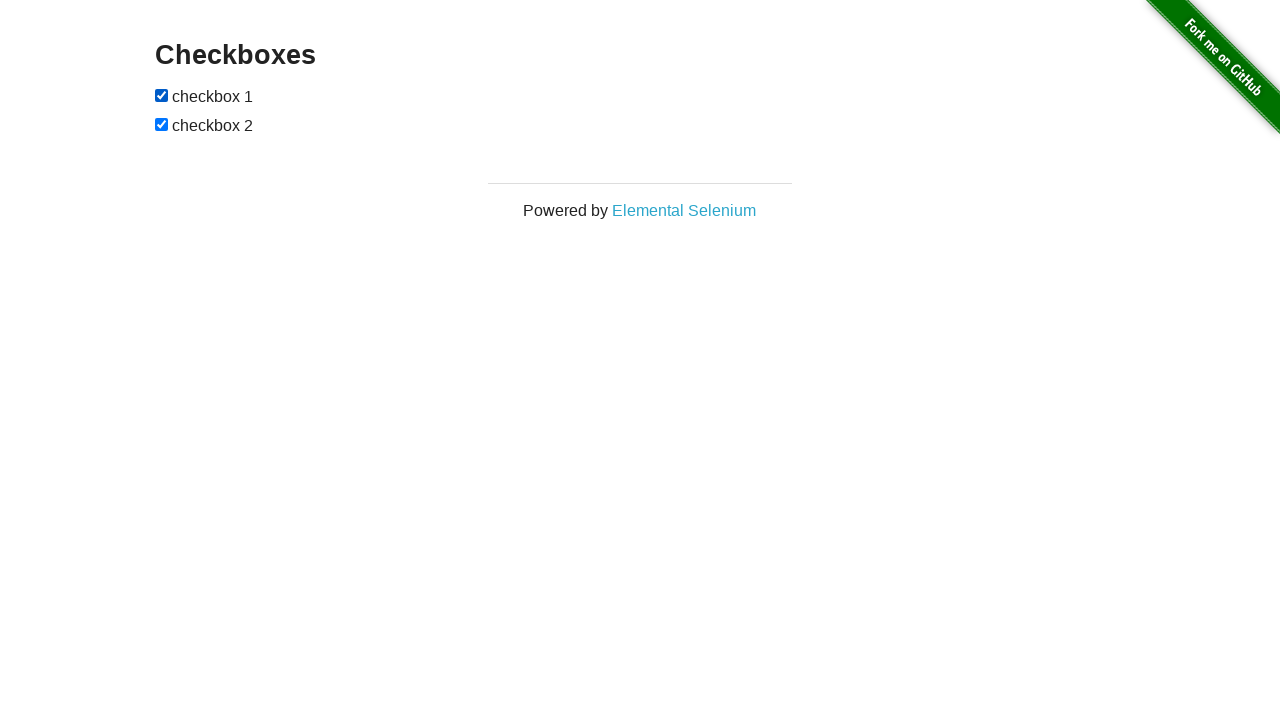

Verified first checkbox is now checked
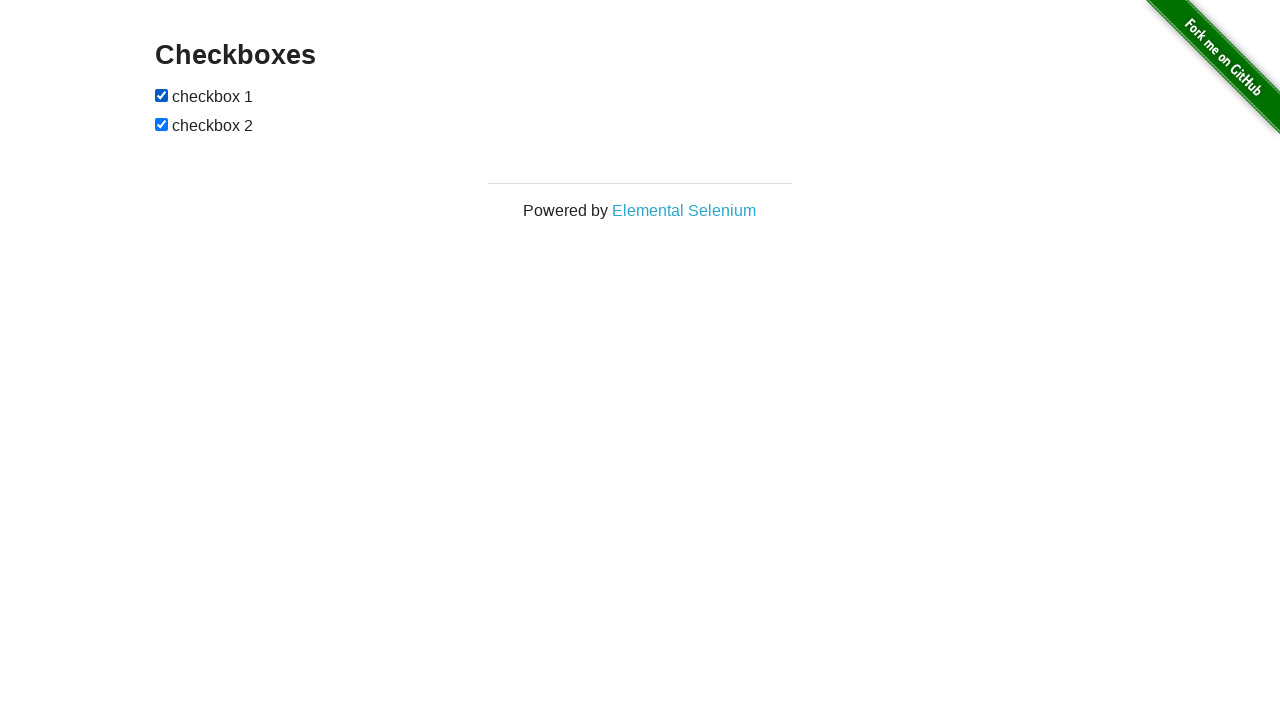

Clicked first checkbox again to unselect it at (162, 95) on xpath=//form[@id='checkboxes']/input[1]
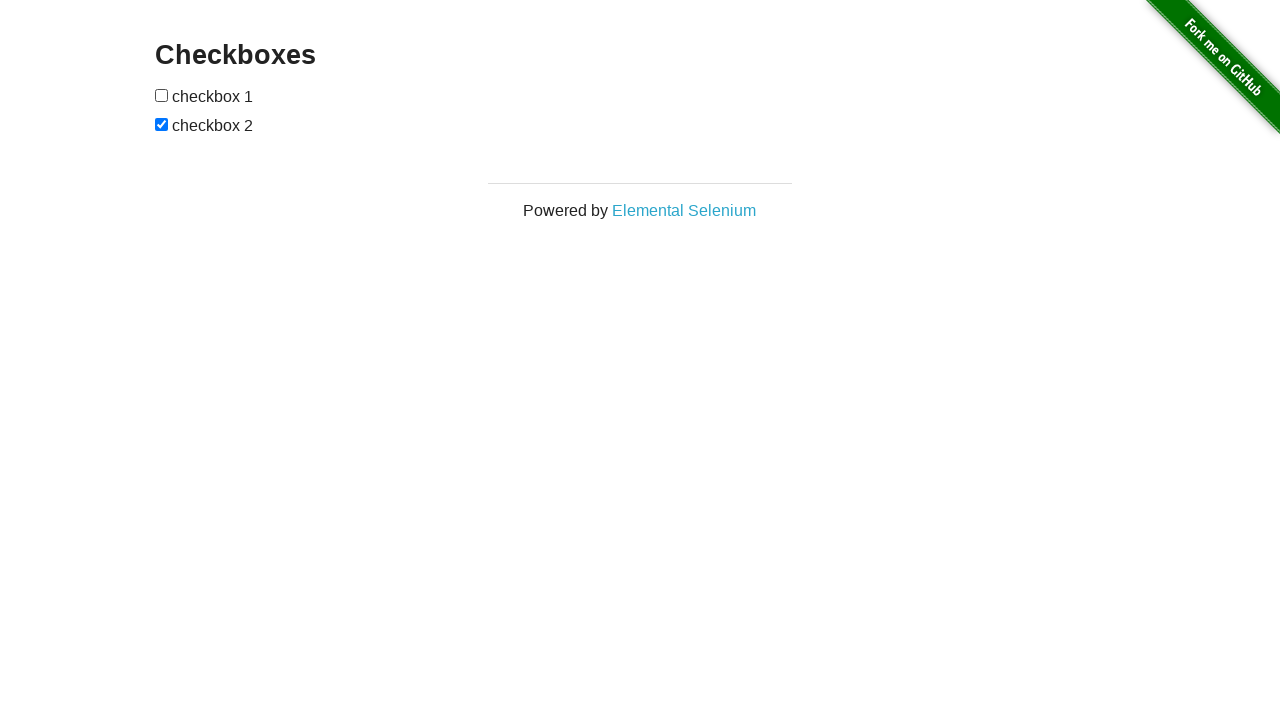

Verified first checkbox is now unchecked
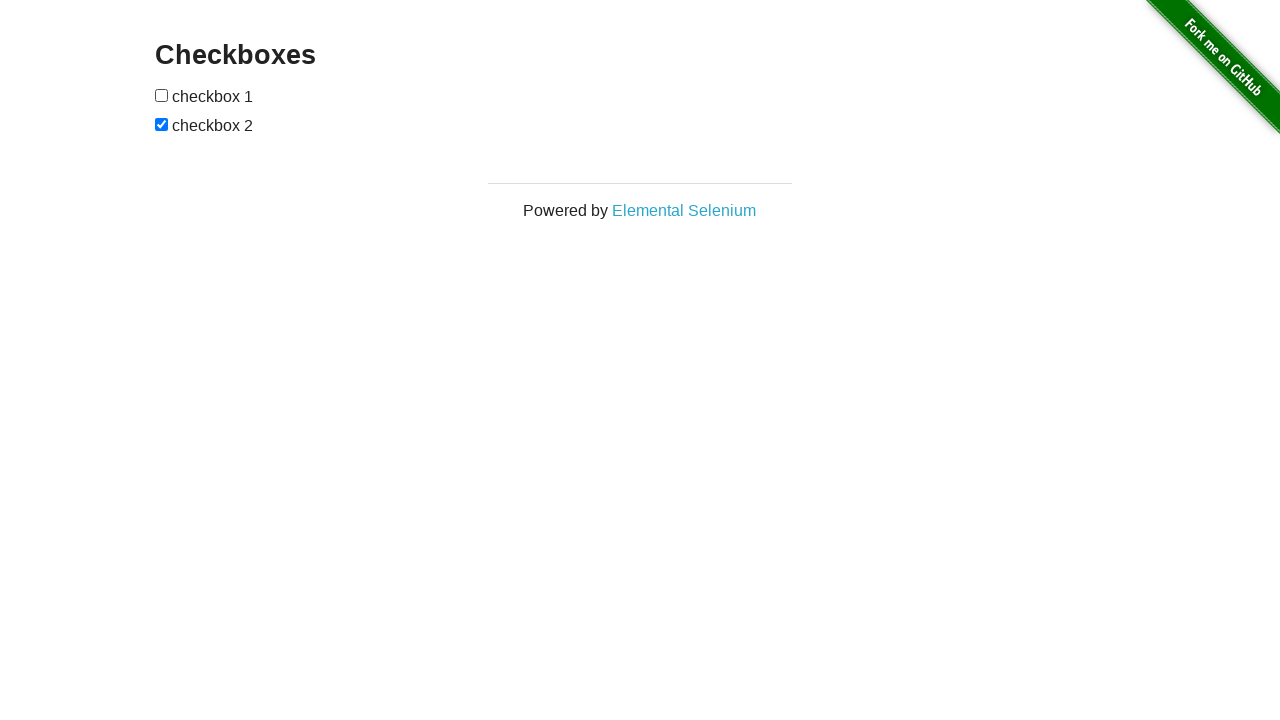

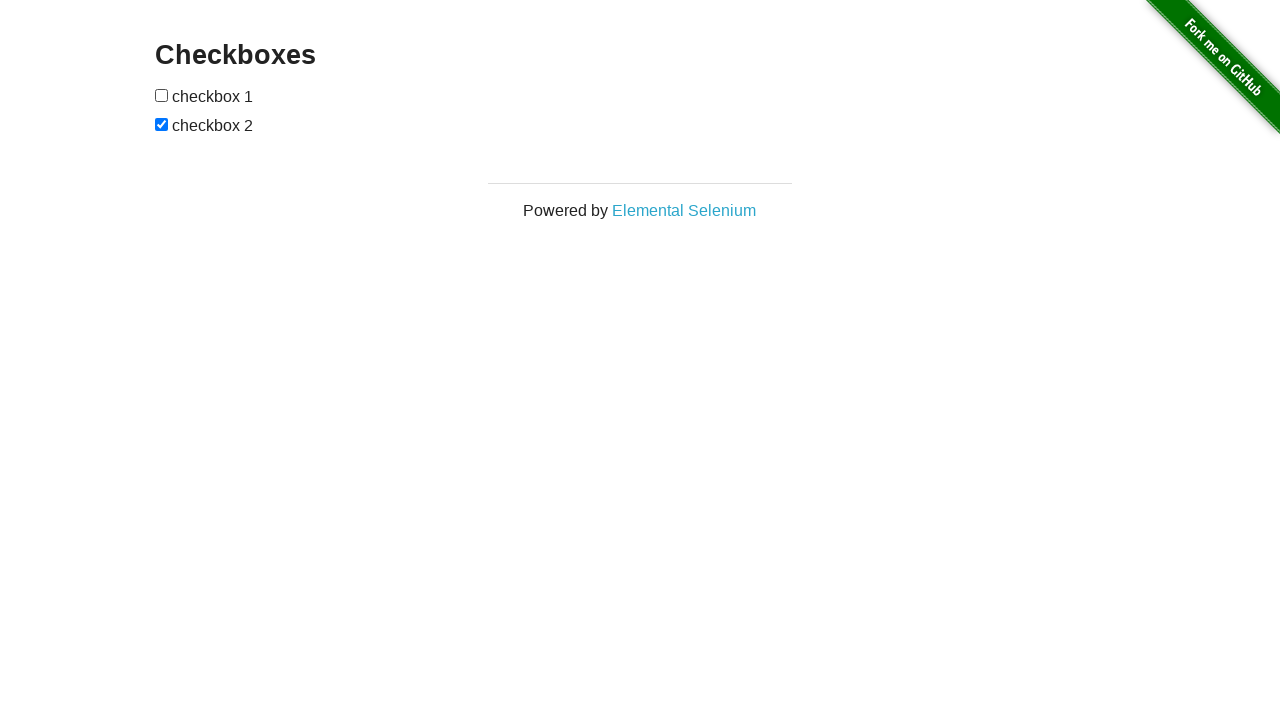